Tests right-click (context menu) functionality by performing a context click on a button element

Starting URL: https://testpages.eviltester.com/styled/events/javascript-events.html

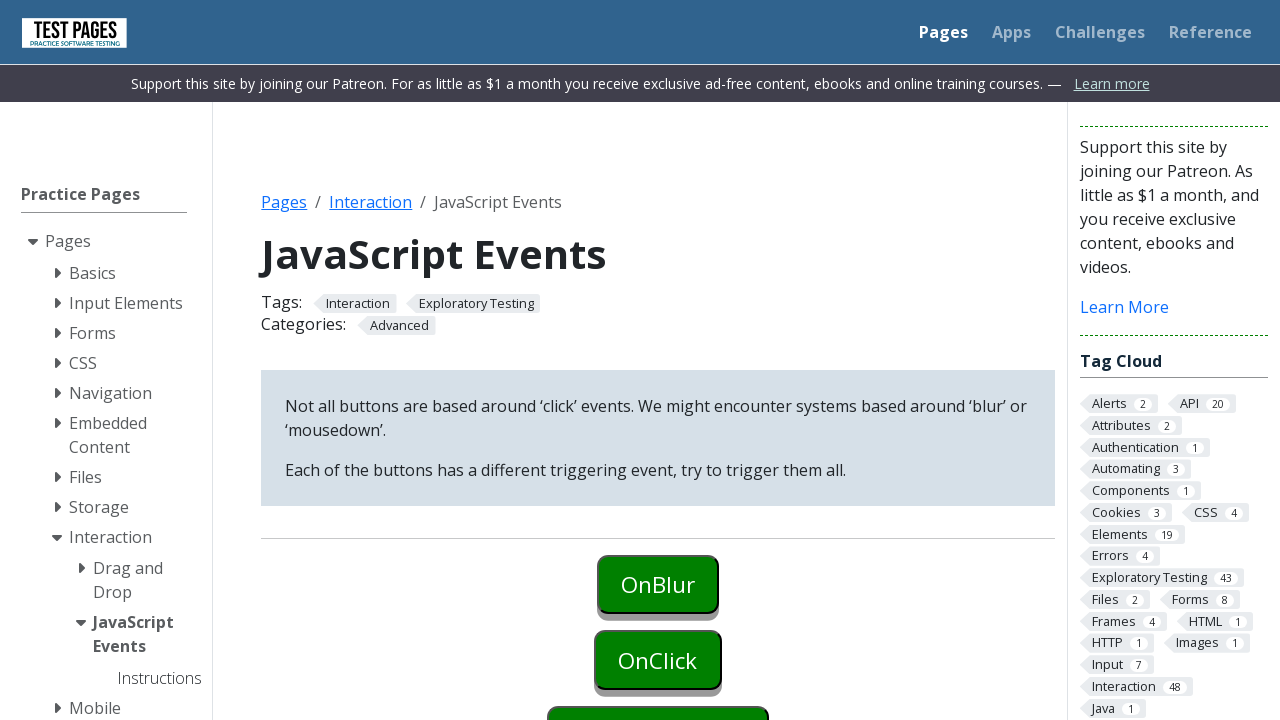

Navigated to JavaScript events test page
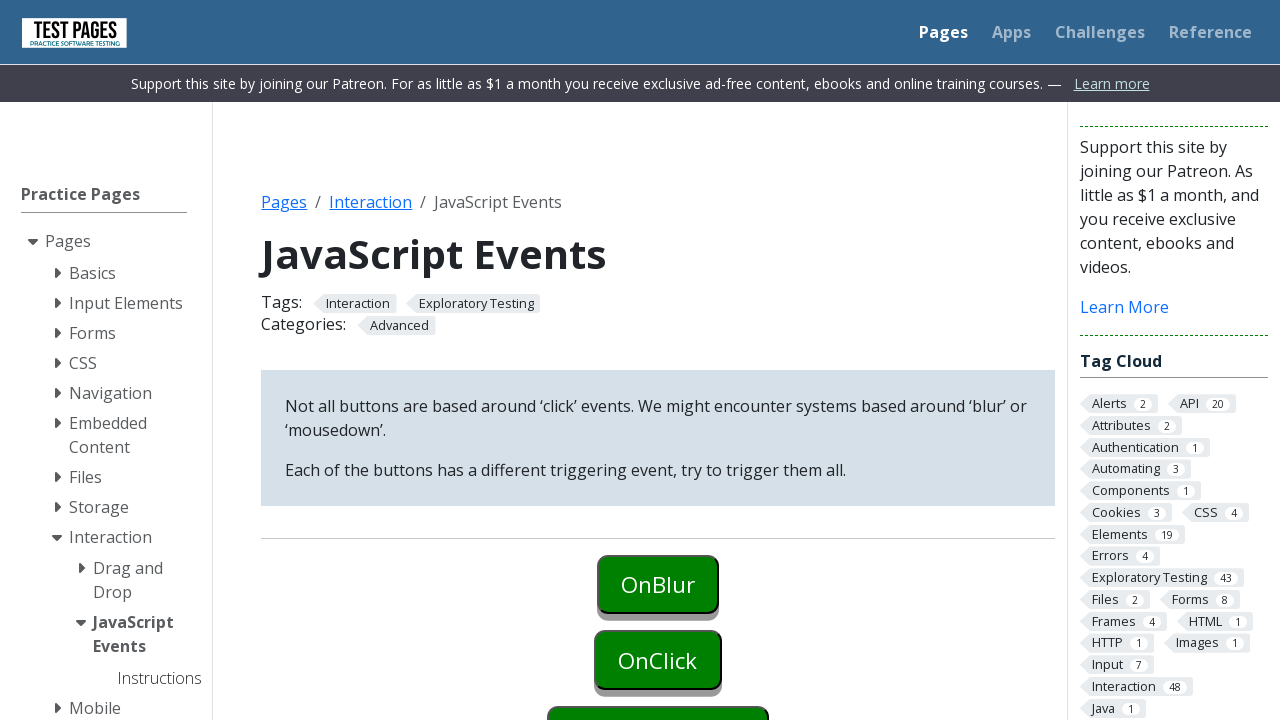

Right-clicked on the oncontextmenu button to trigger context menu at (658, 690) on //button[@id='oncontextmenu']
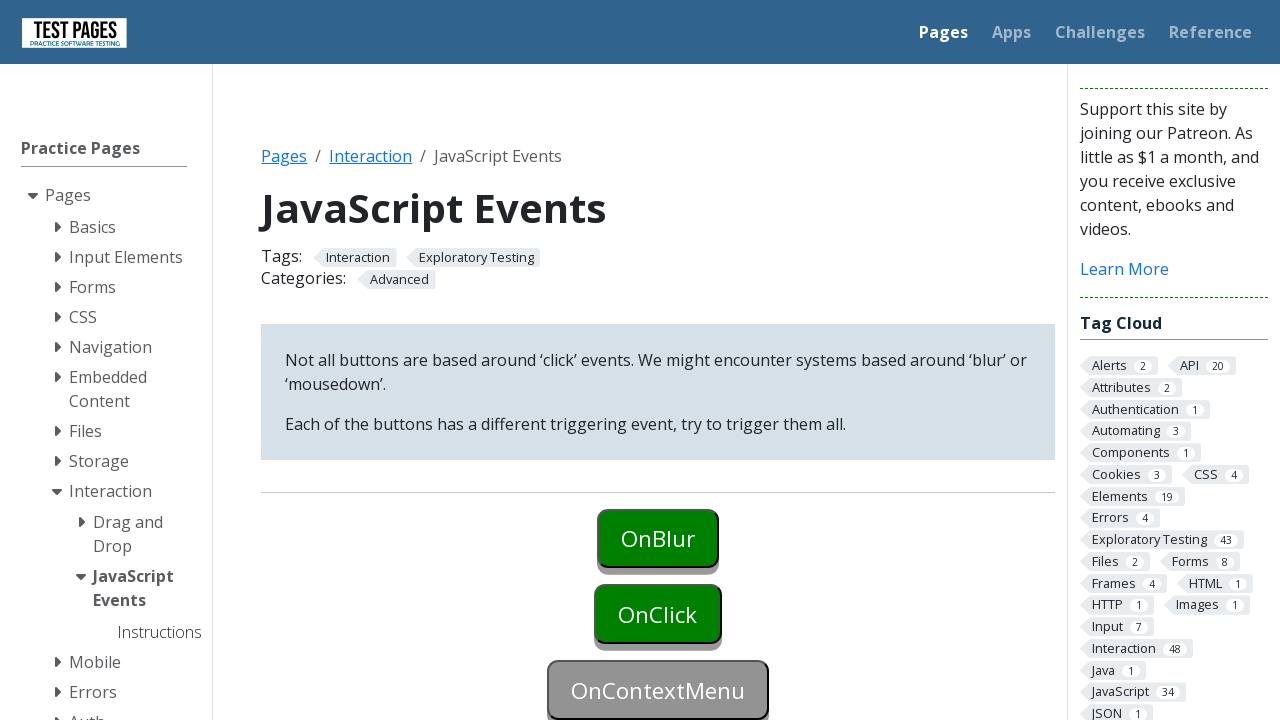

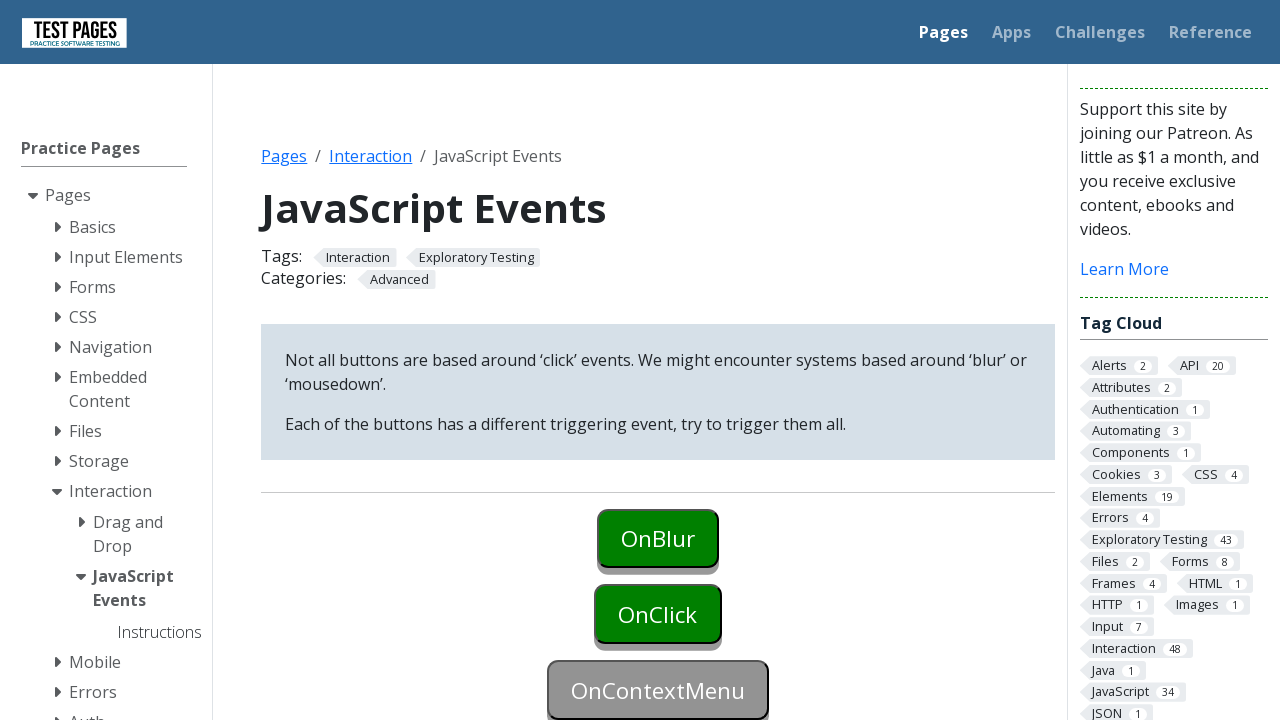